Fills a form on a test automation practice website by entering a name in an input field and selecting a radio button using JavaScript execution

Starting URL: https://testautomationpractice.blogspot.com/

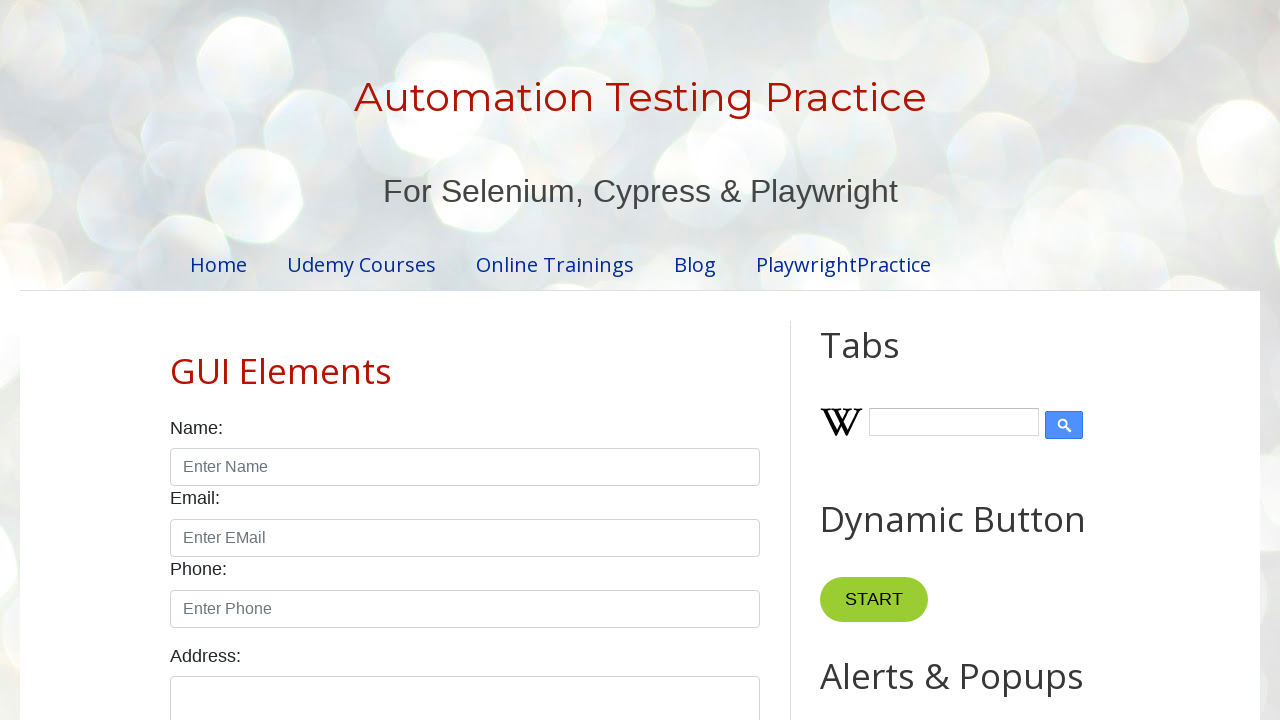

Filled name input field with 'Sameer Sattar' on input#name
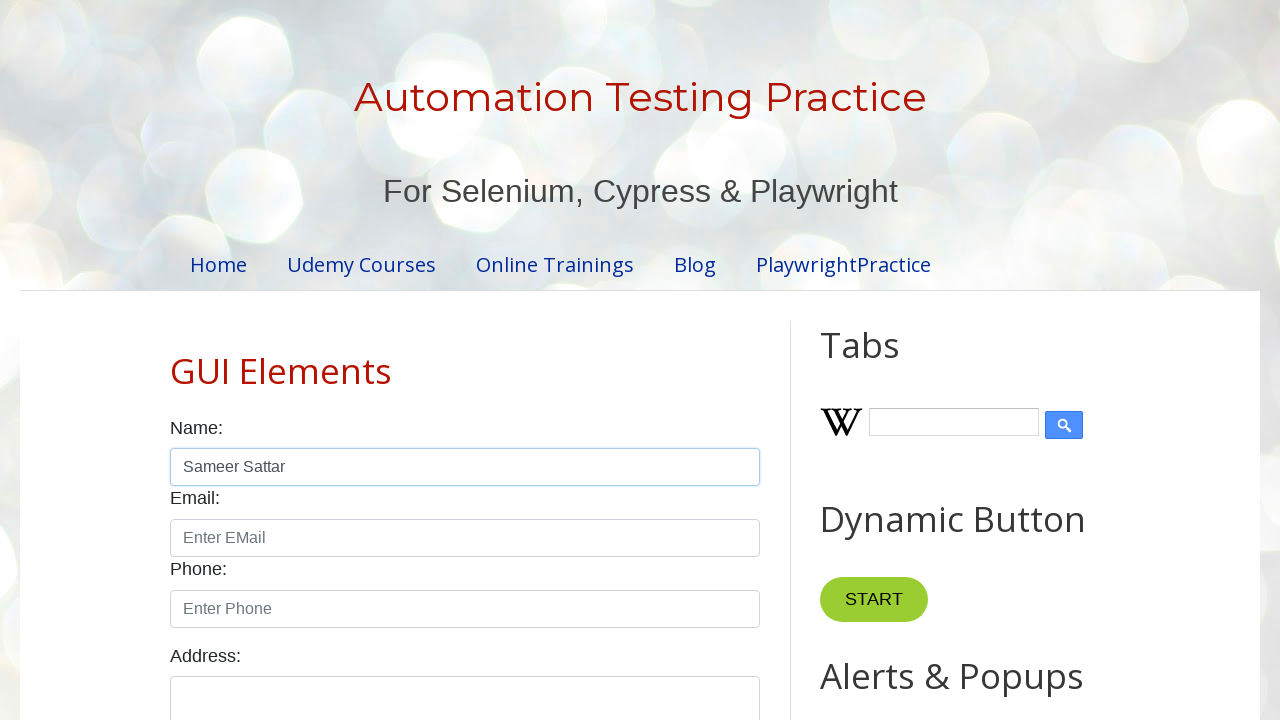

Clicked male radio button at (176, 360) on input#male
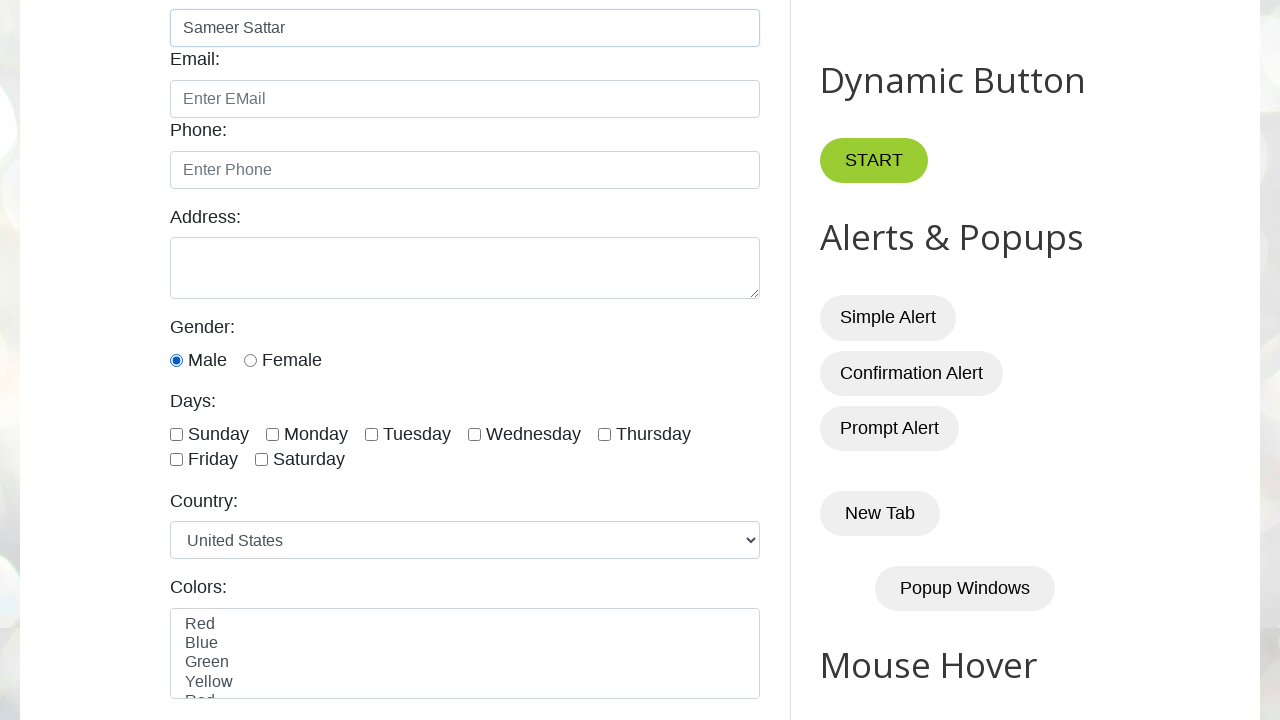

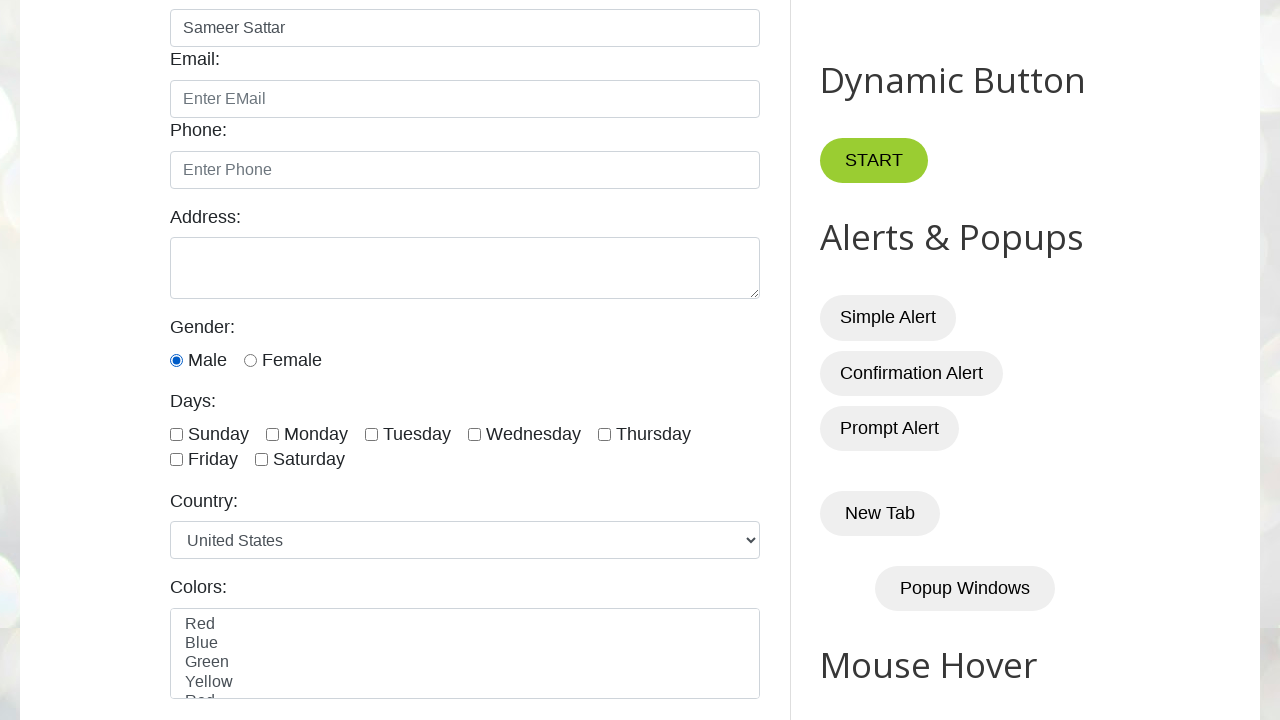